Tests navigation through various menu tabs on the ITEXPS website

Starting URL: https://www.itexps.net/

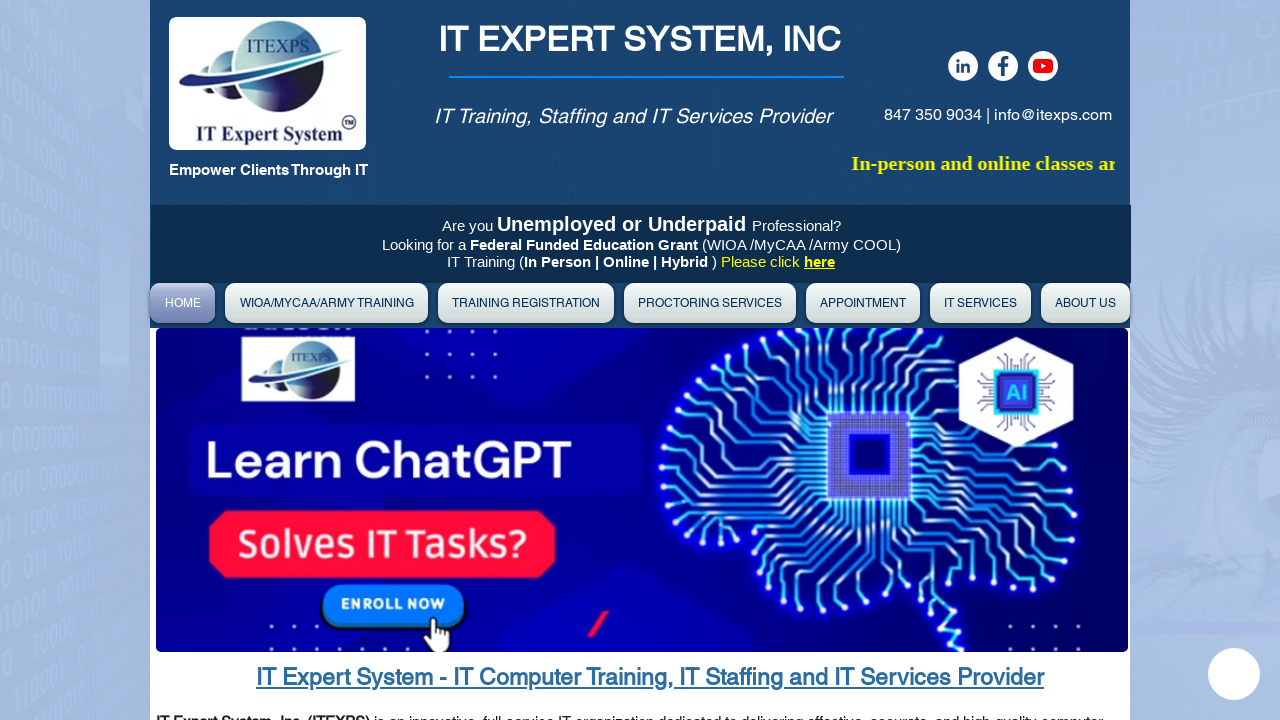

Clicked first navigation menu item (DrpDwnMn00) at (182, 303) on #DrpDwnMn00label
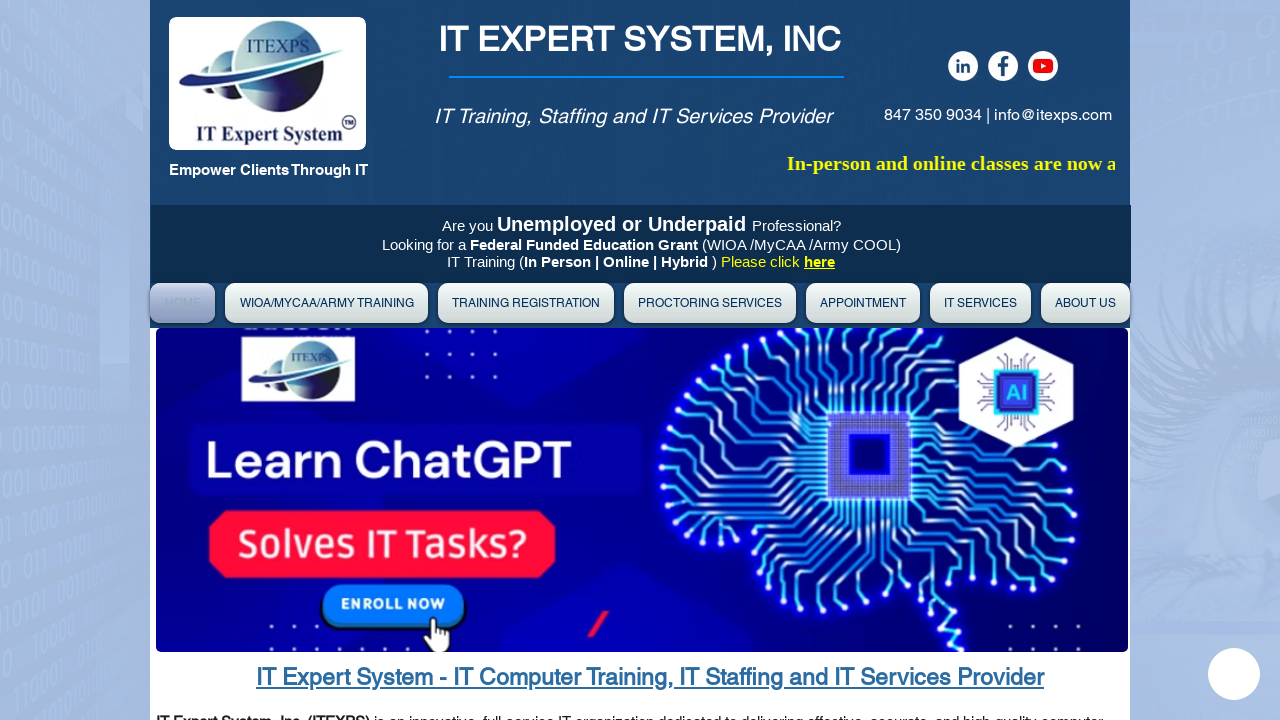

Waited 4 seconds for first menu to load
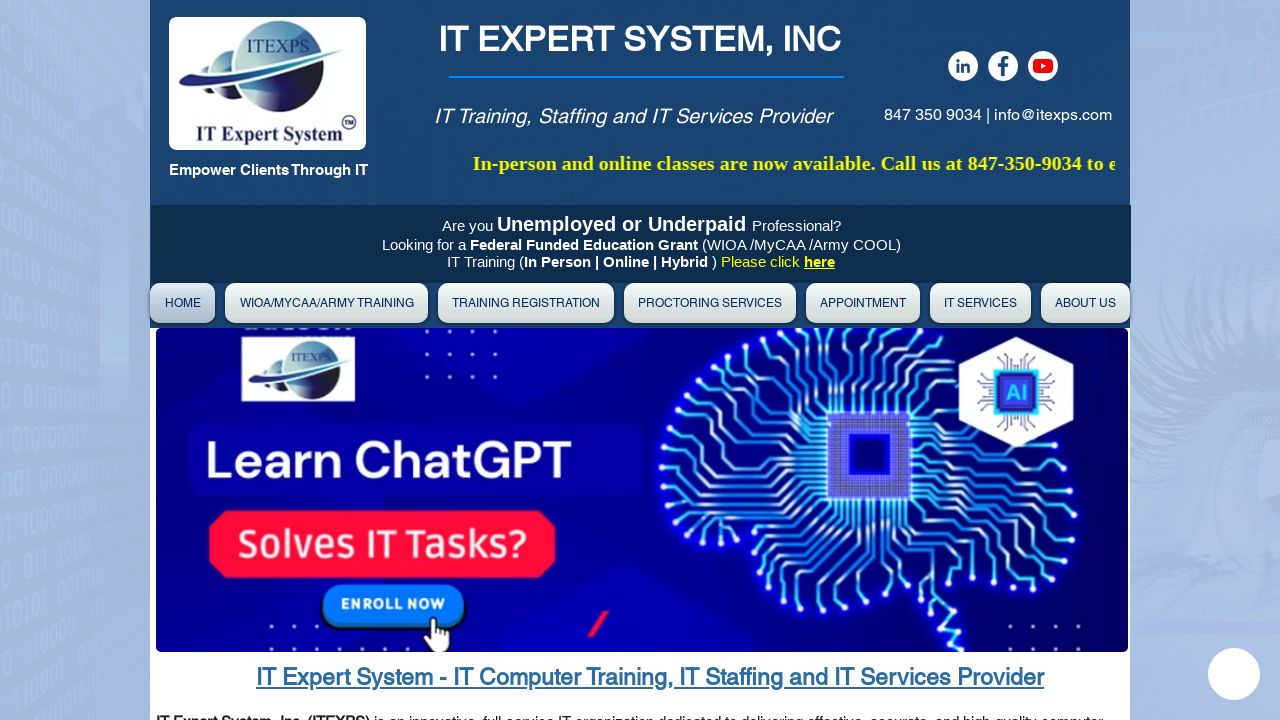

Clicked second navigation menu item (DrpDwnMn01) at (326, 303) on #DrpDwnMn01label
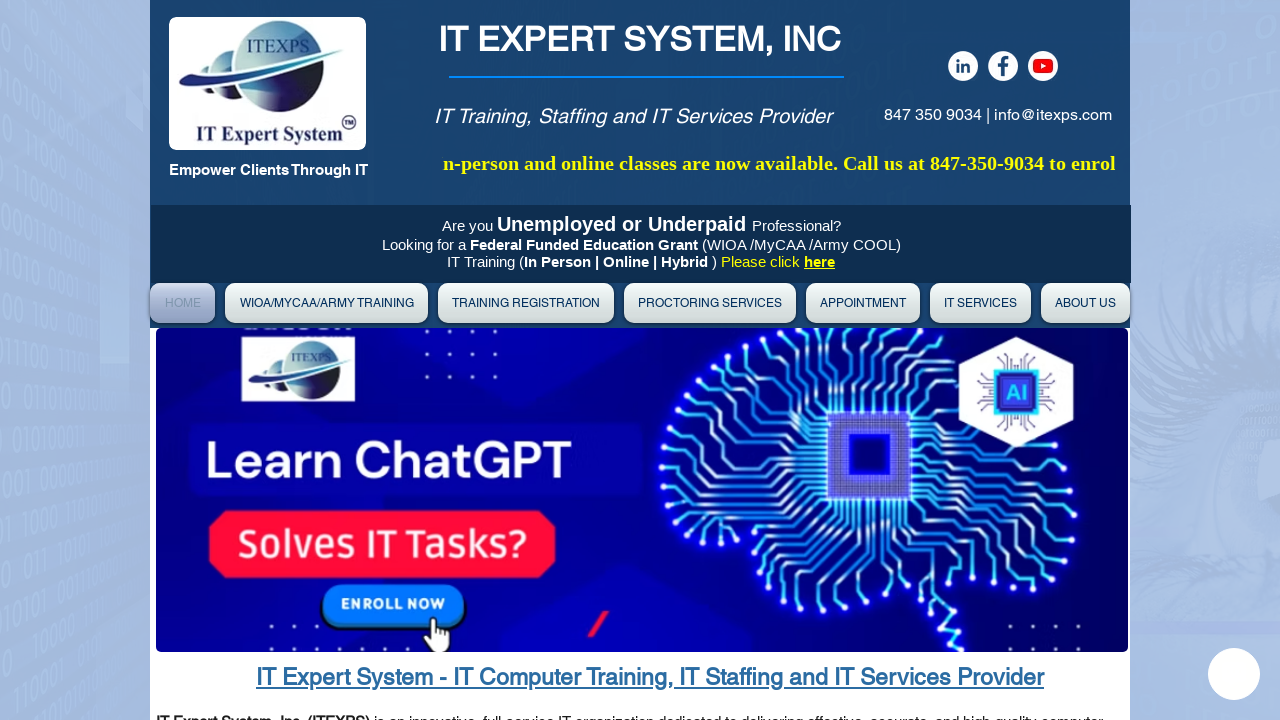

Waited 4 seconds for second menu to load
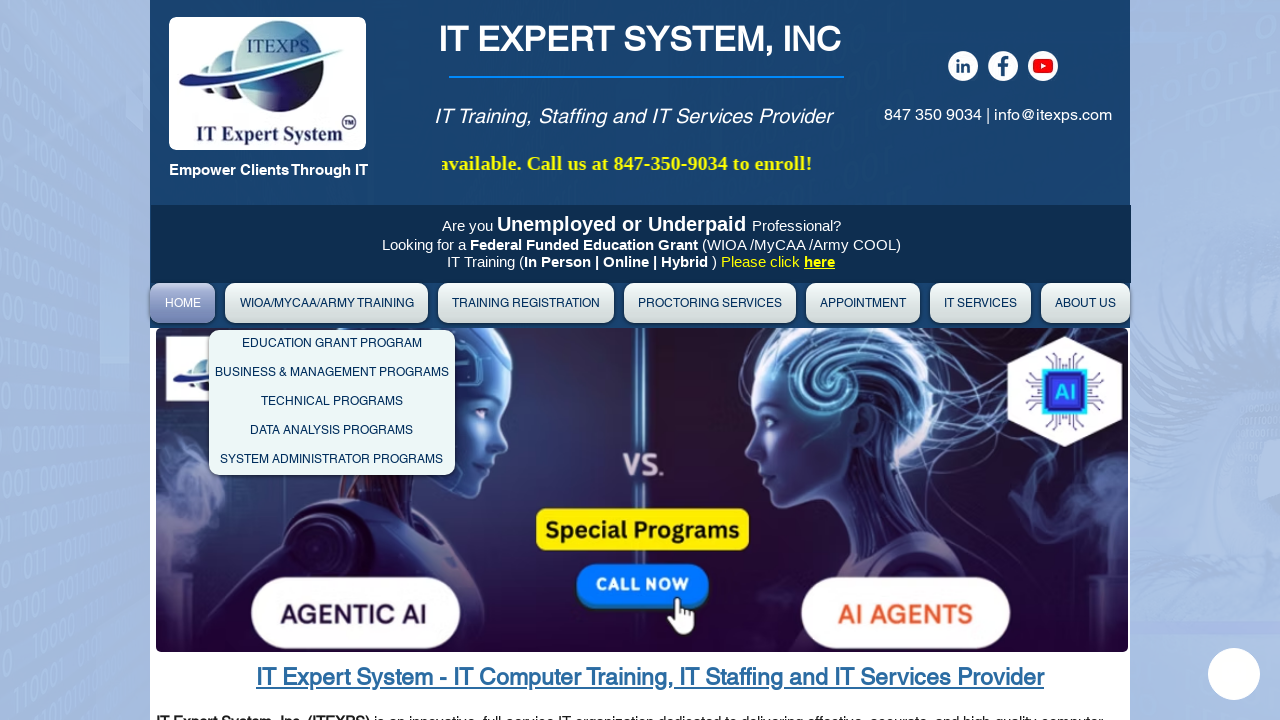

Clicked third navigation menu item (DrpDwnMn02) at (526, 303) on #DrpDwnMn02label
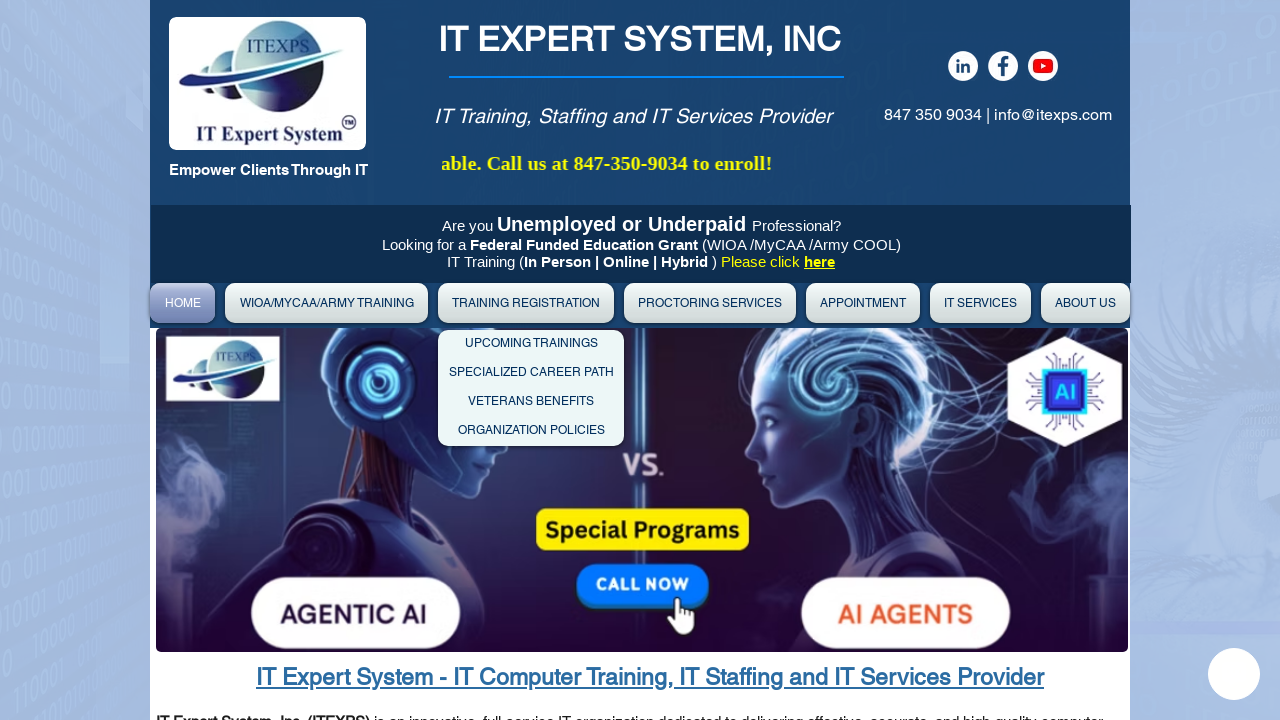

Waited 4 seconds for third menu to load
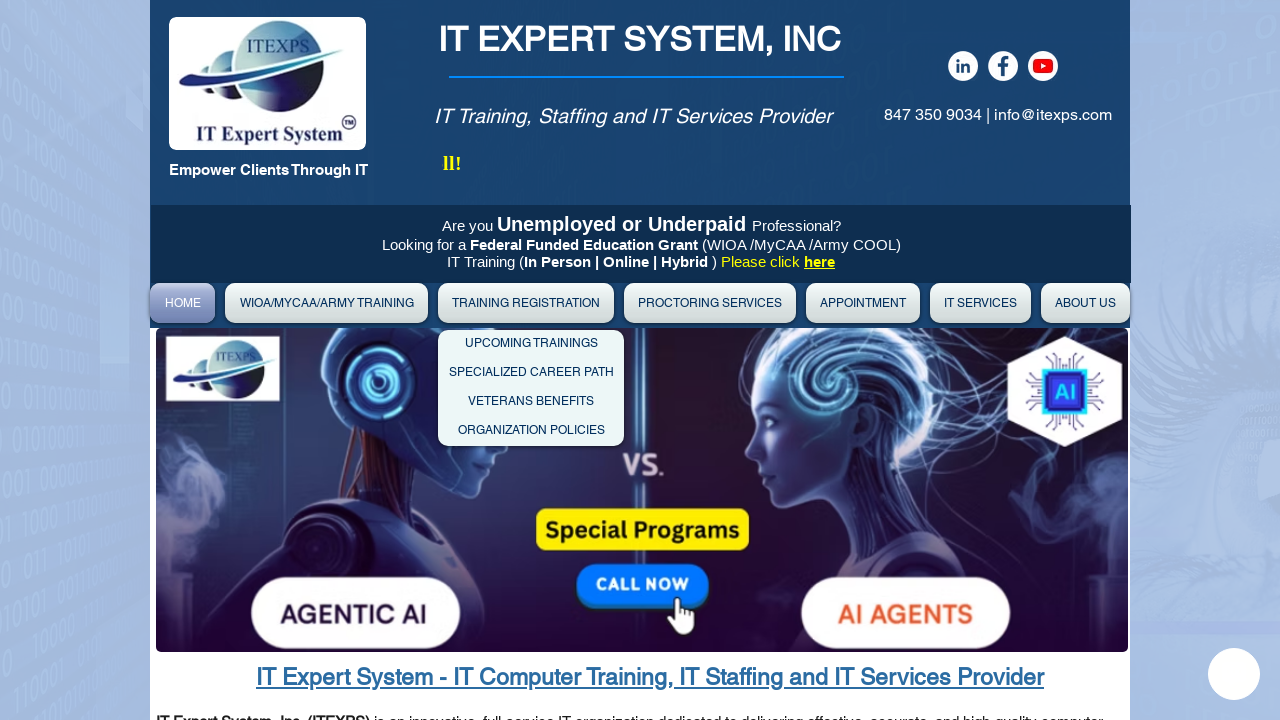

Clicked fourth navigation menu item (DrpDwnMn03) at (710, 303) on #DrpDwnMn03label
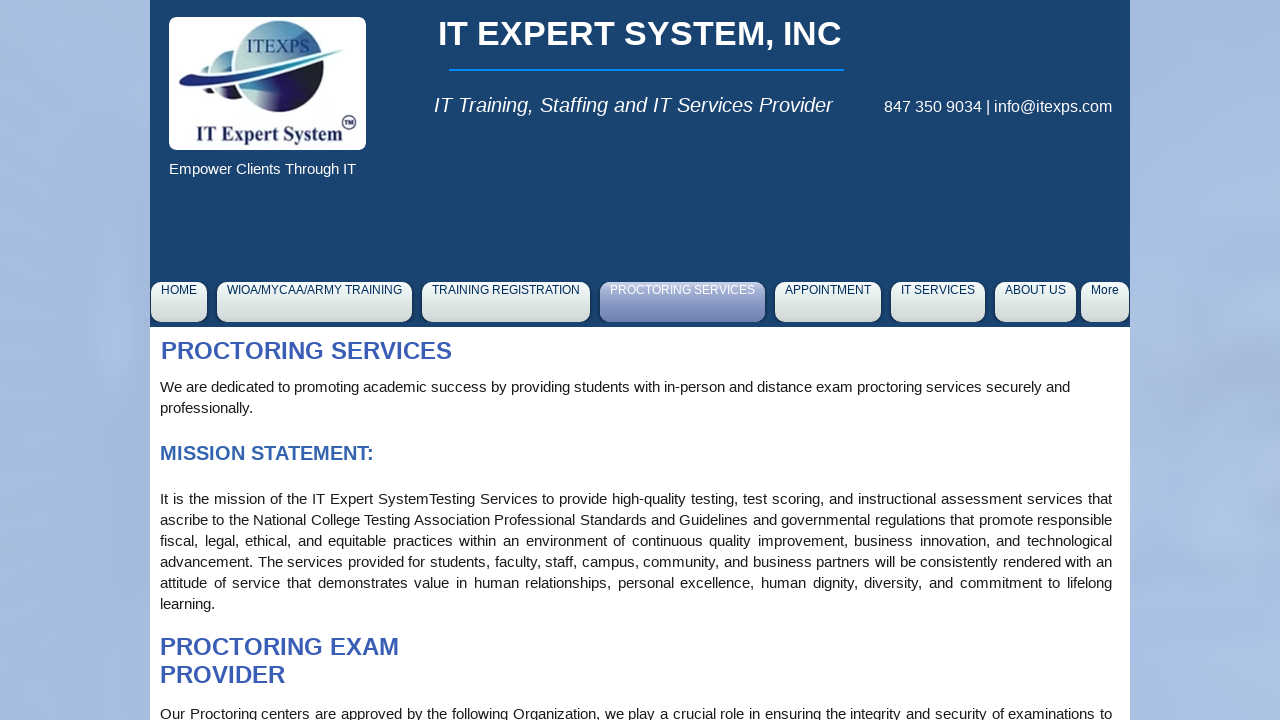

Waited 4 seconds for fourth menu to load
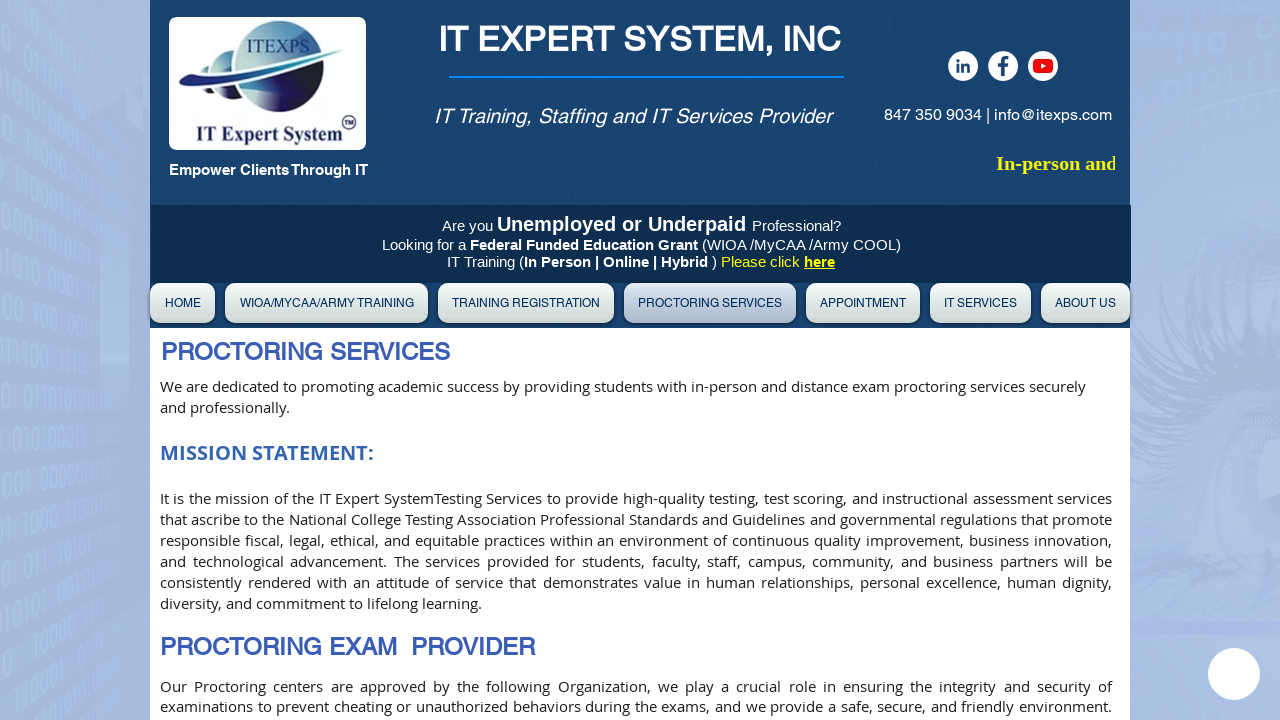

Clicked fifth navigation menu item (DrpDwnMn04) at (863, 303) on xpath=//*[@id="DrpDwnMn04label"]
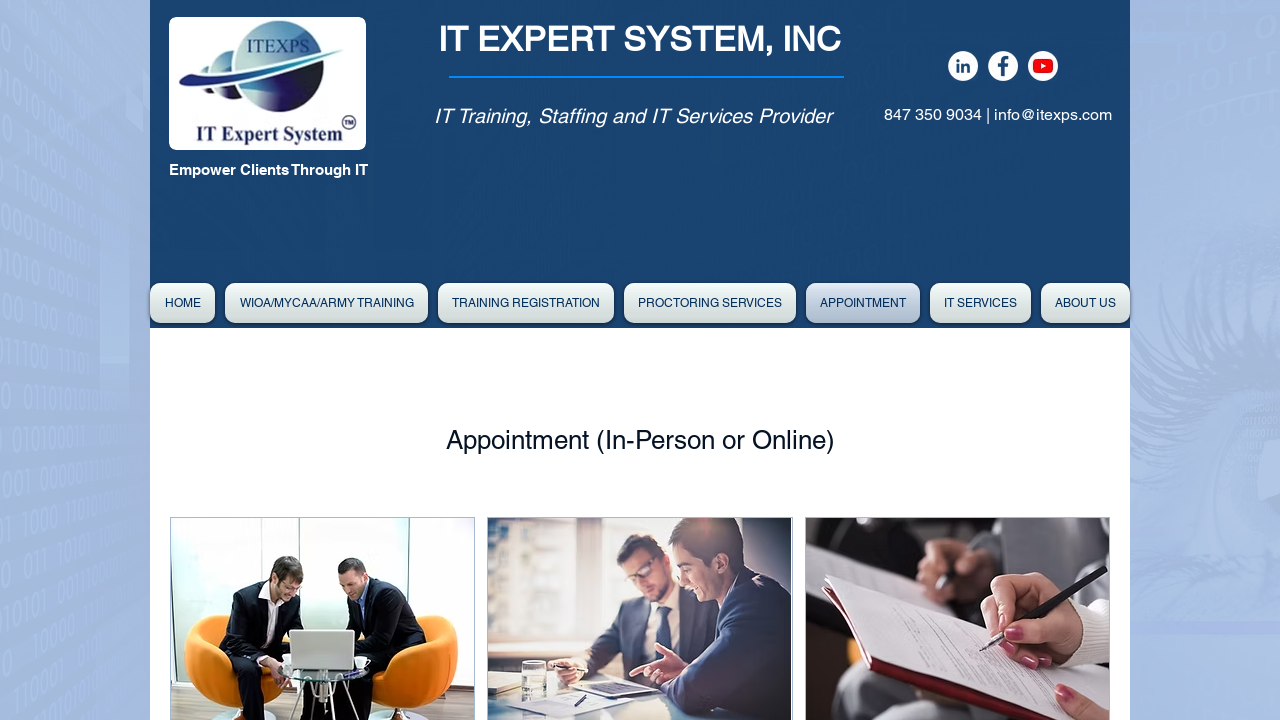

Waited 4 seconds for fifth menu to load
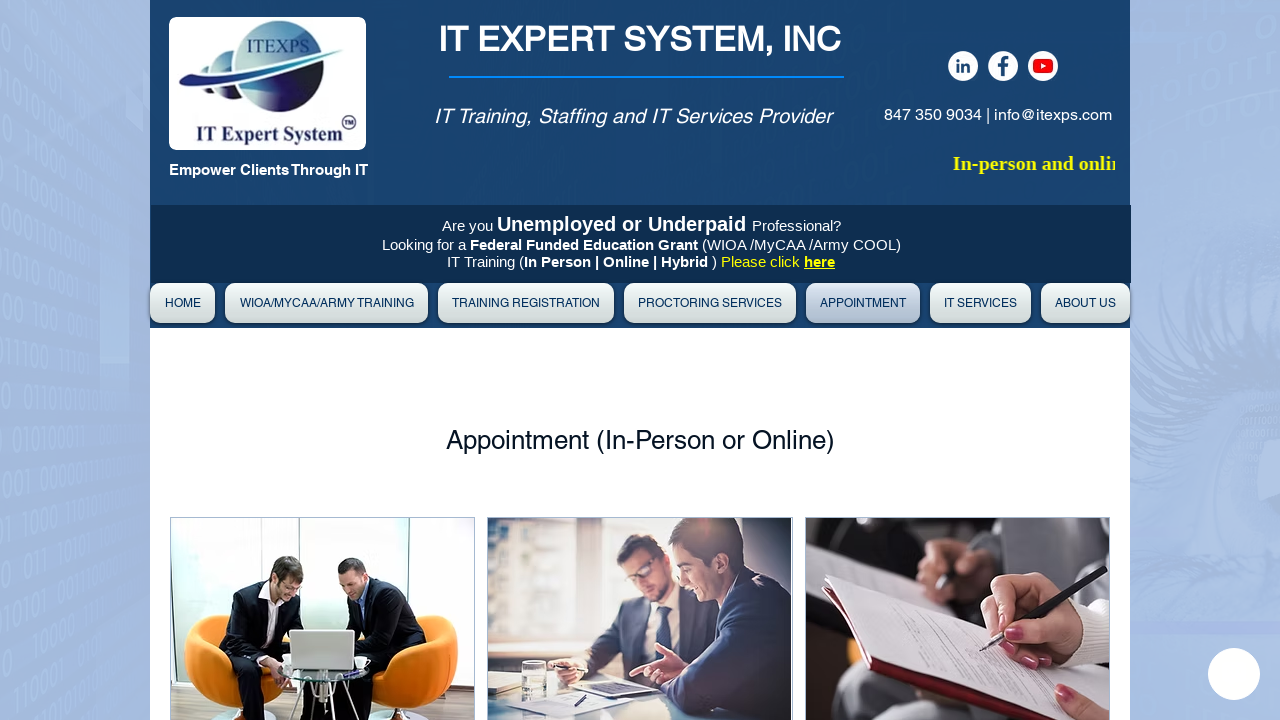

Clicked sixth navigation menu item (DrpDwnMn05) at (980, 20) on xpath=//*[@id="DrpDwnMn05label"]
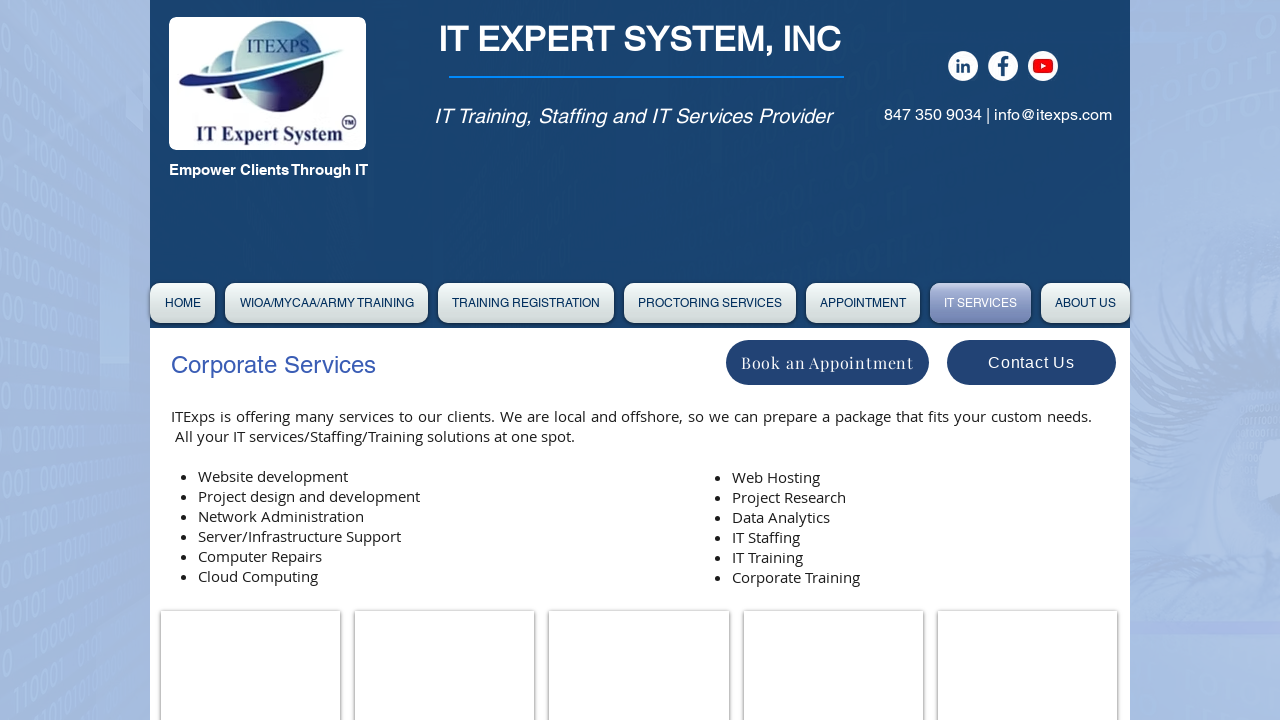

Waited 4 seconds for sixth menu to load
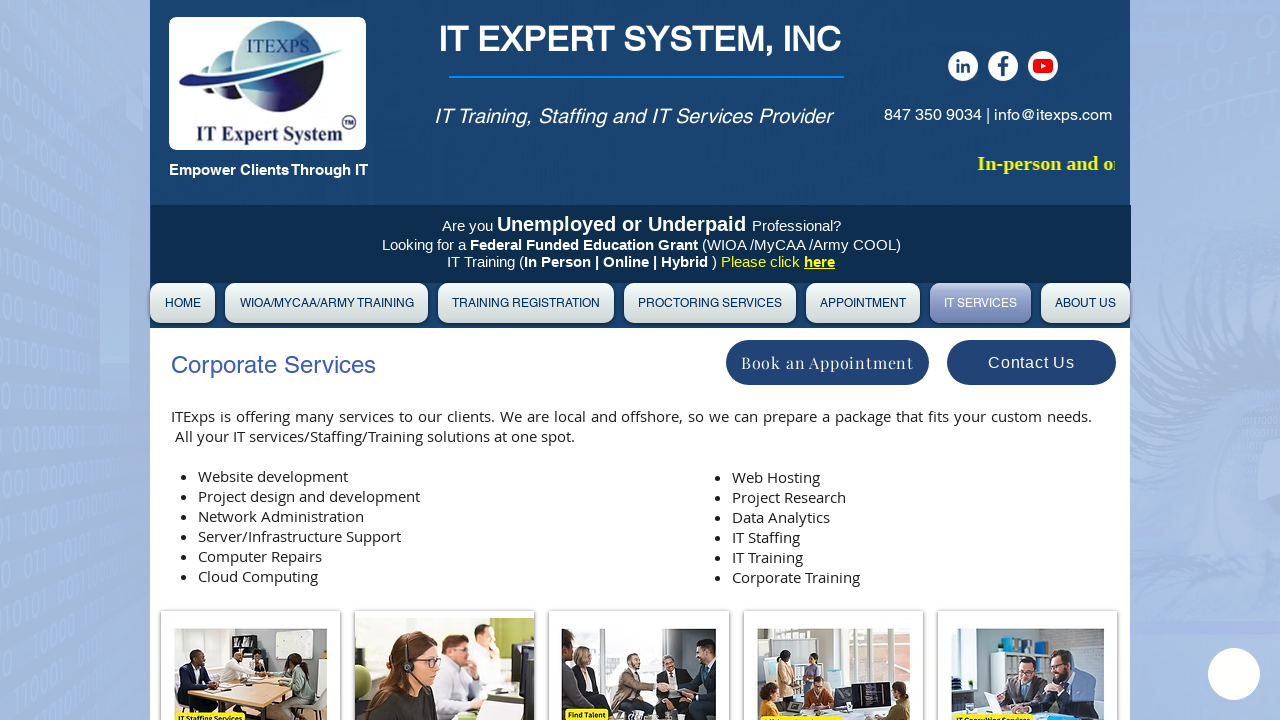

Clicked seventh navigation menu item (DrpDwnMn06) at (1086, 20) on xpath=//*[@id="DrpDwnMn06label"]
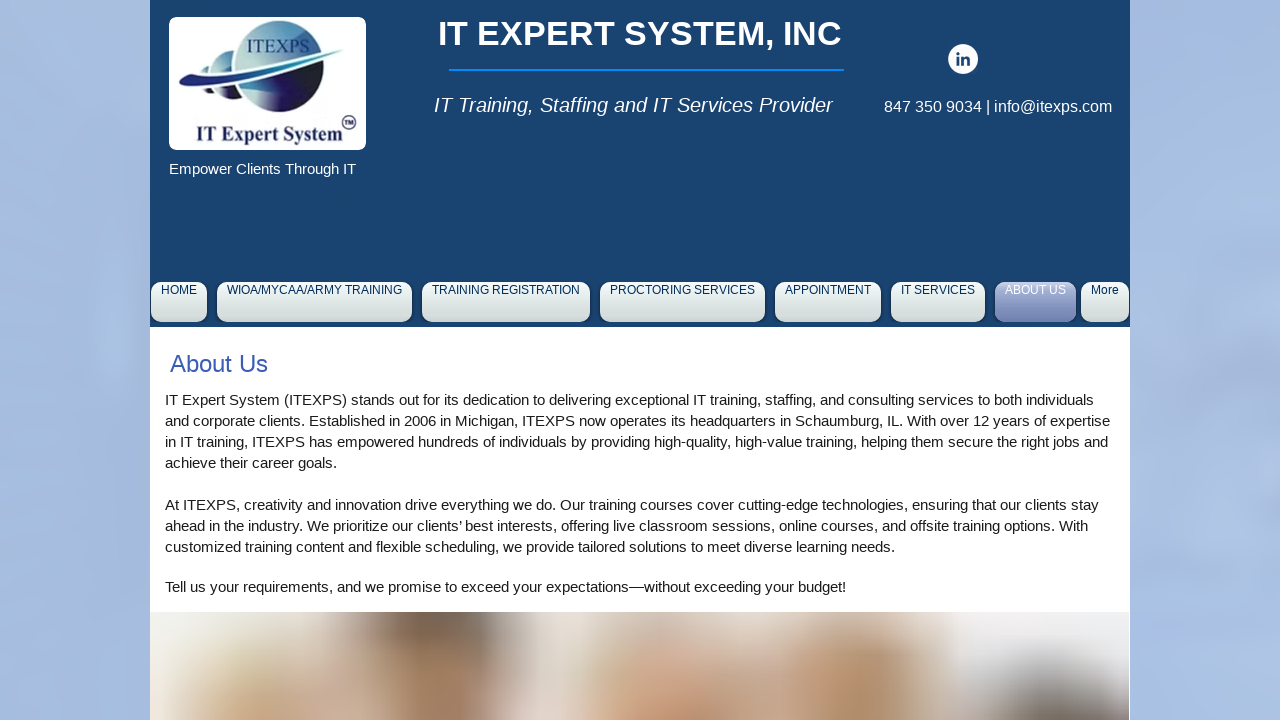

Waited 4 seconds for seventh menu to load
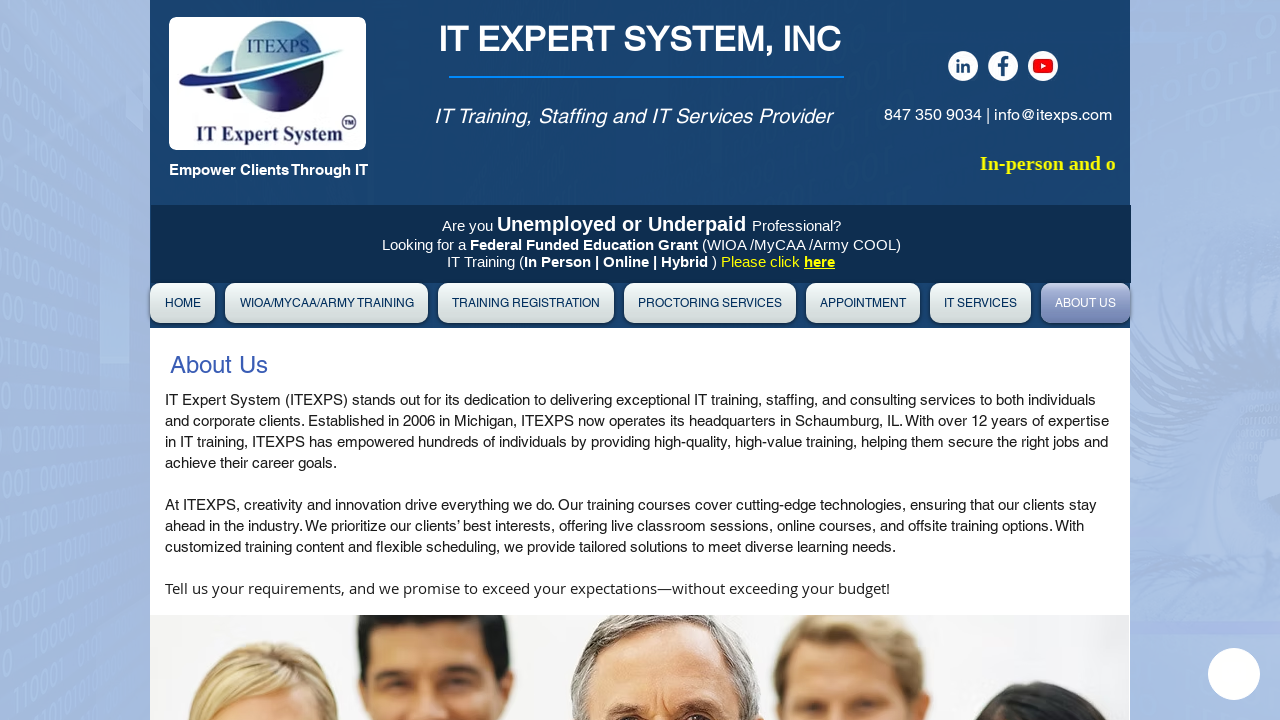

Clicked first navigation menu item again (DrpDwnMn00) at (182, 303) on xpath=//*[@id="DrpDwnMn00label"]
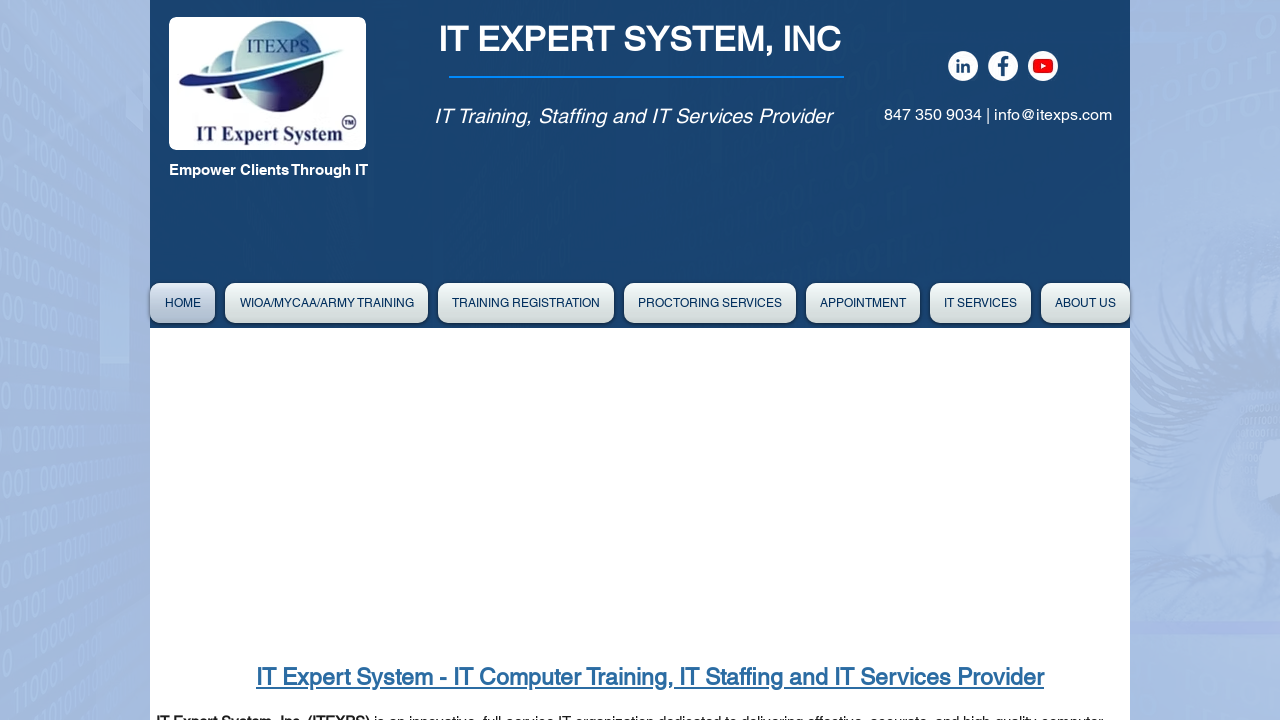

Waited 4 seconds for first menu to reload
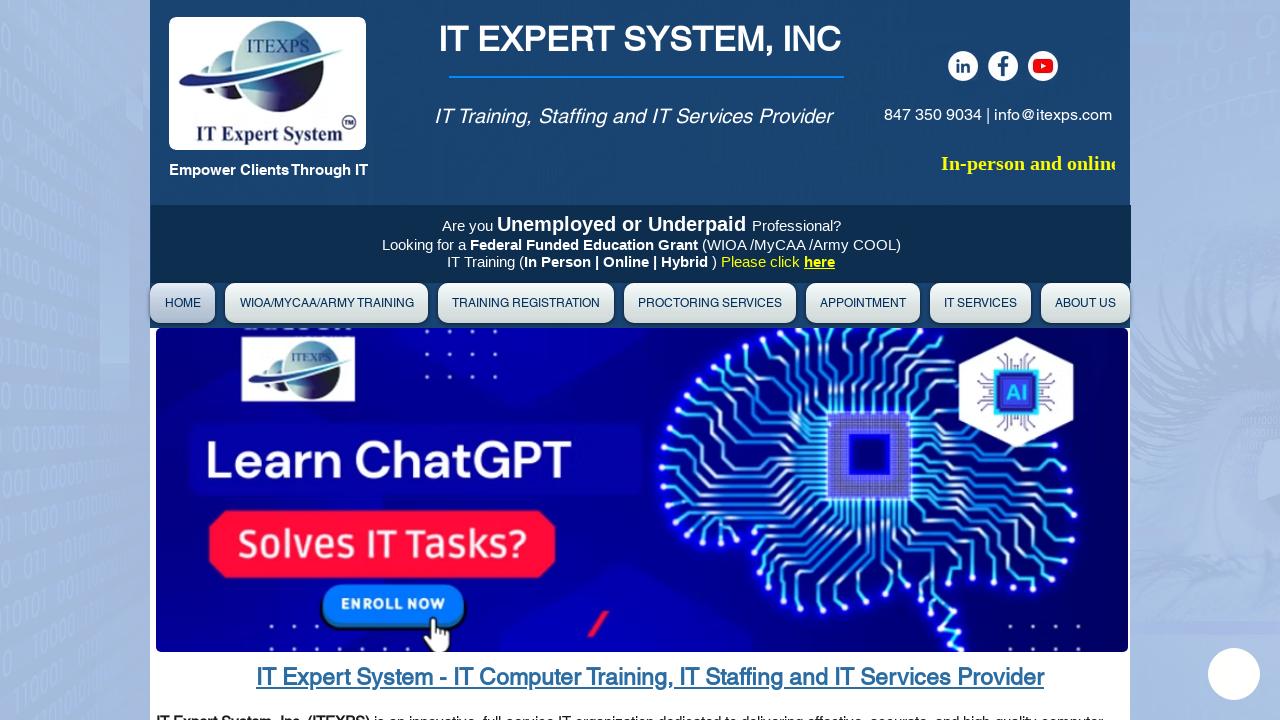

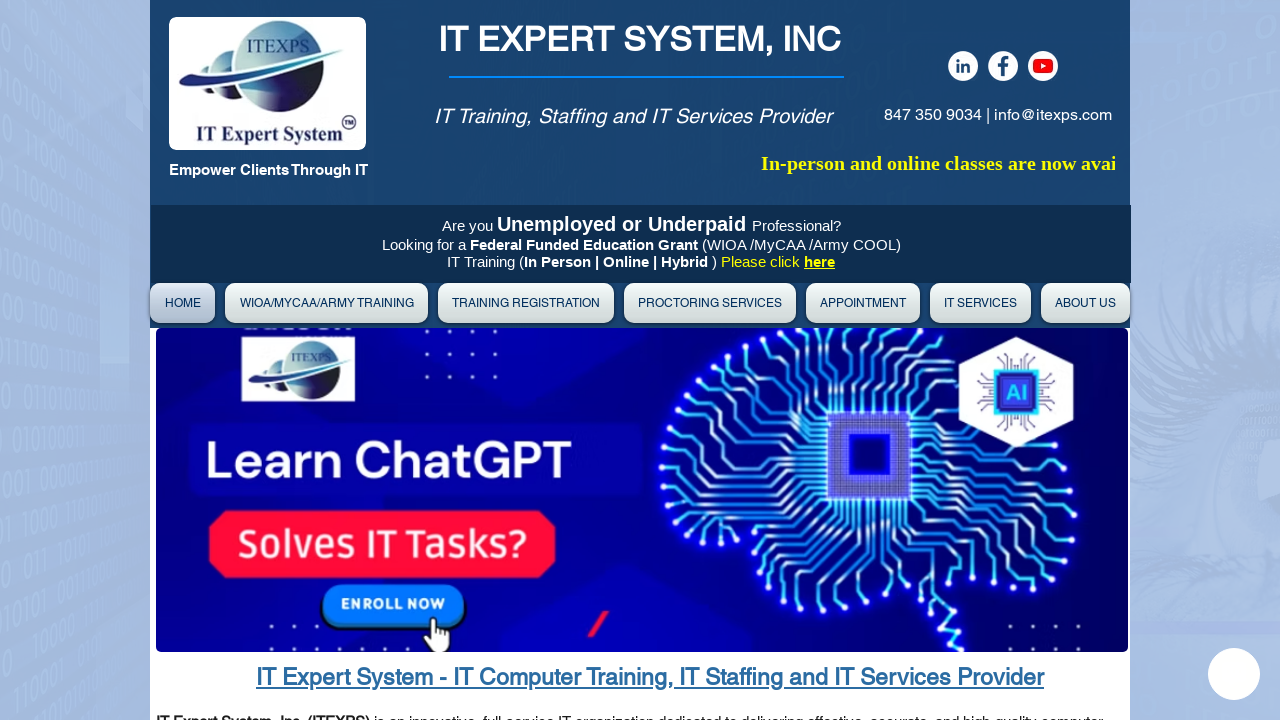